Tests editing a todo item by double-clicking and entering new text

Starting URL: https://demo.playwright.dev/todomvc

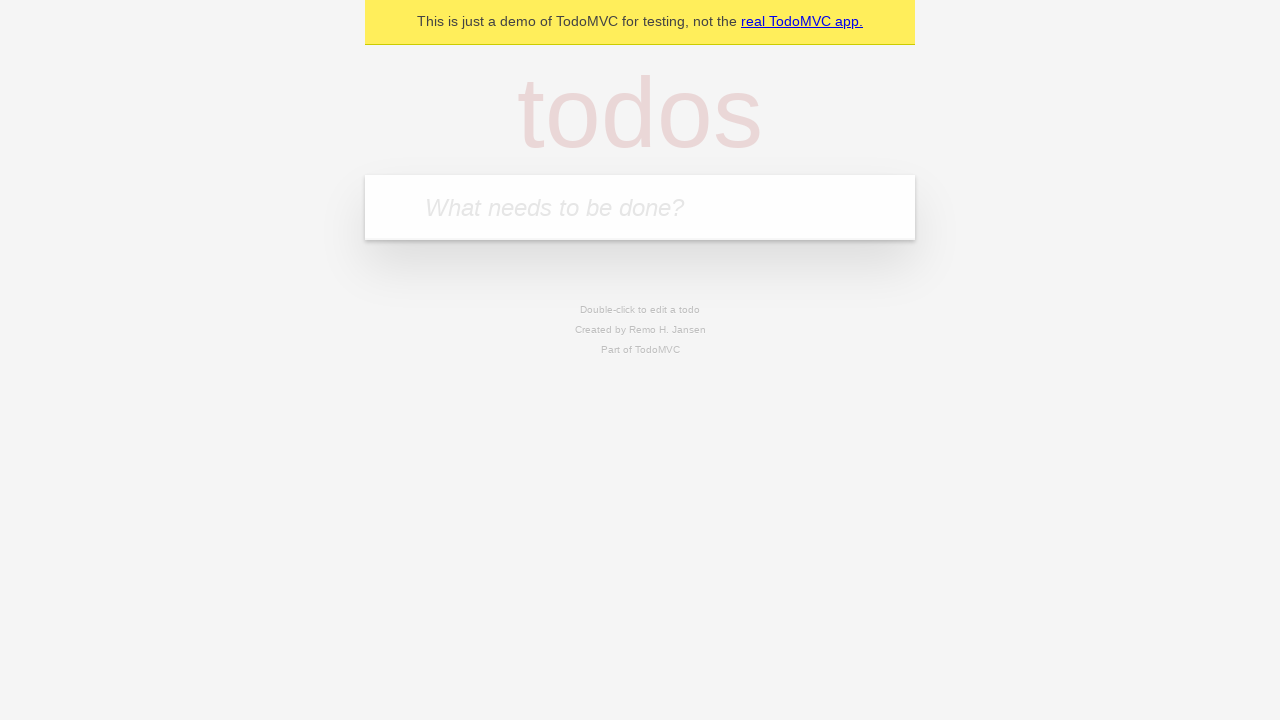

Filled input field with first todo: 'buy some cheese' on internal:attr=[placeholder="What needs to be done?"i]
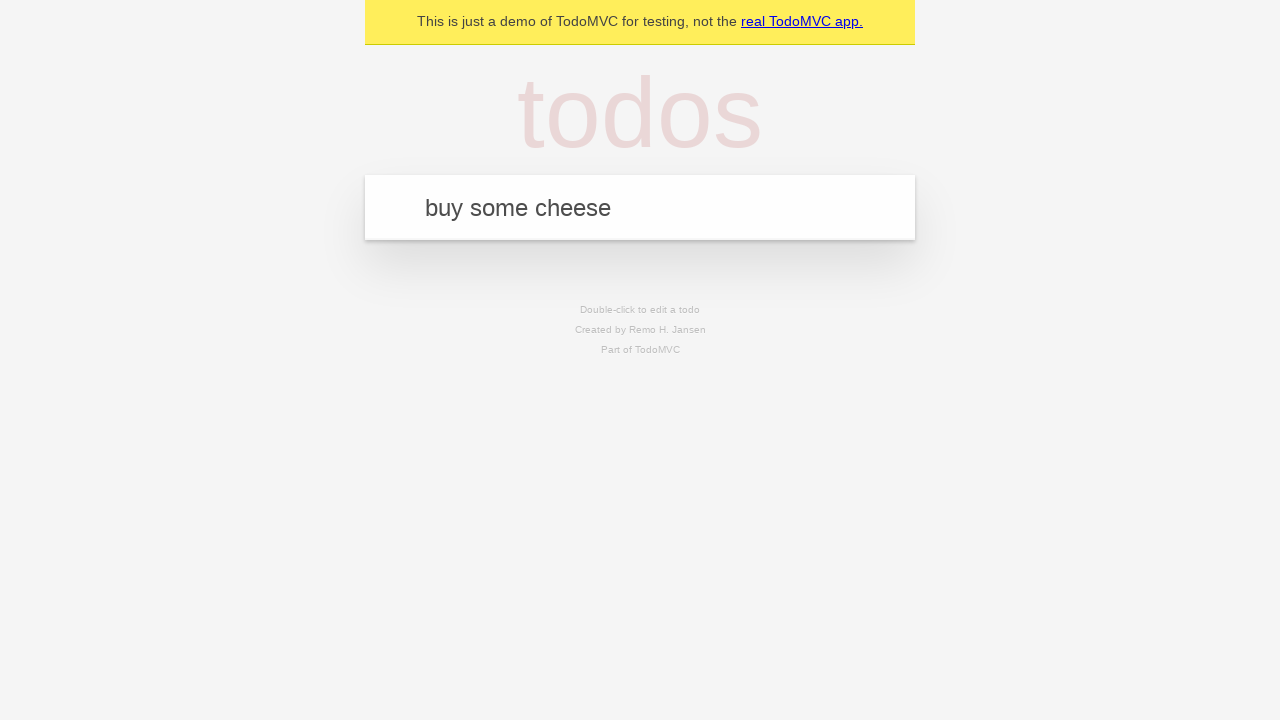

Pressed Enter to create first todo item on internal:attr=[placeholder="What needs to be done?"i]
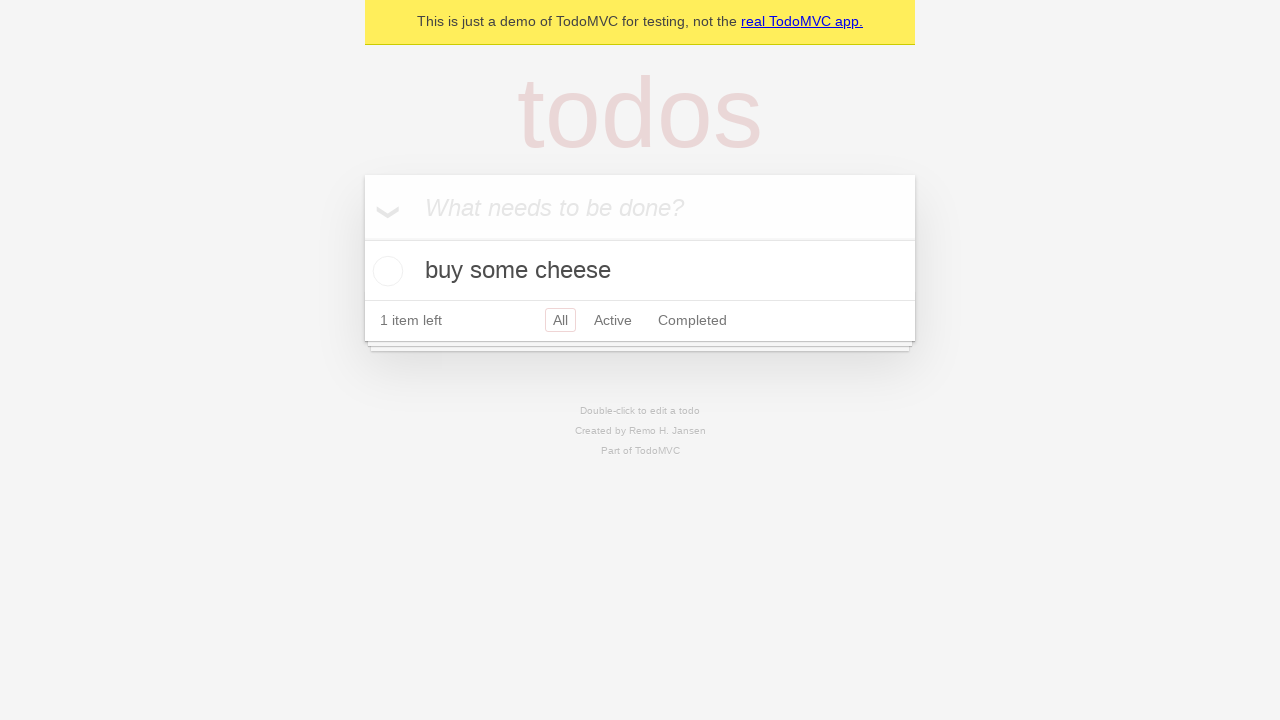

Filled input field with second todo: 'feed the cat' on internal:attr=[placeholder="What needs to be done?"i]
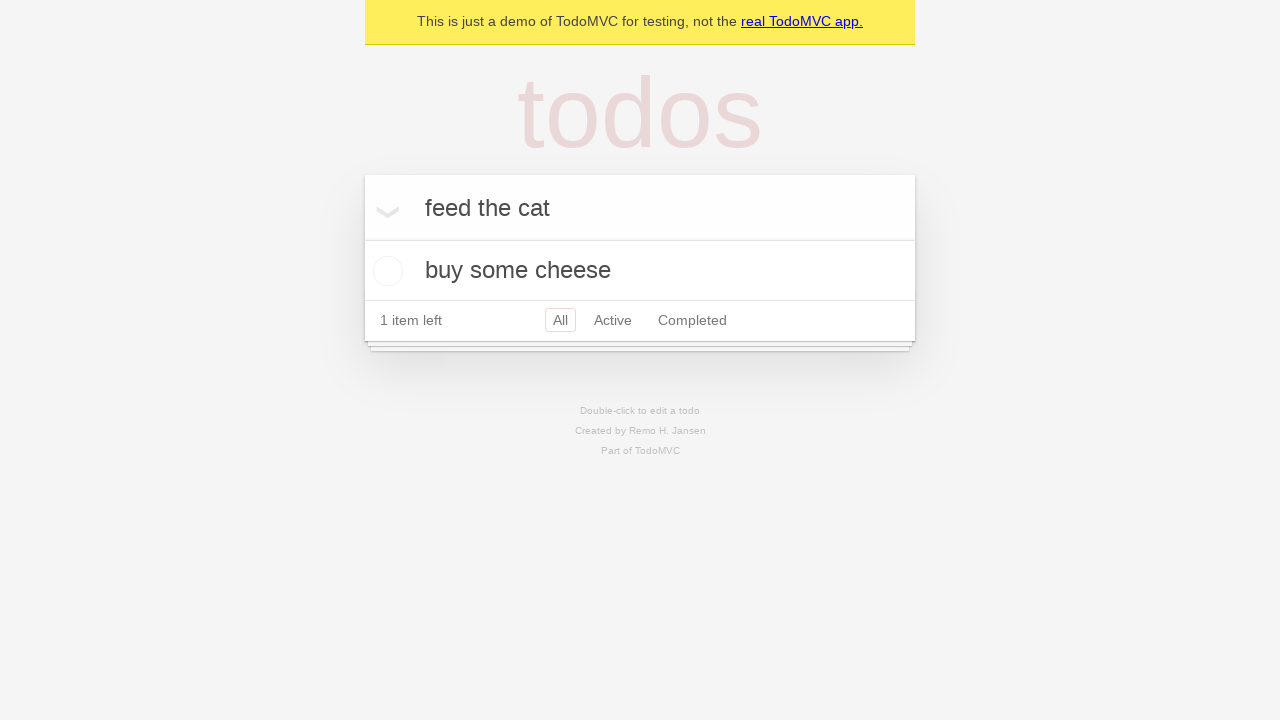

Pressed Enter to create second todo item on internal:attr=[placeholder="What needs to be done?"i]
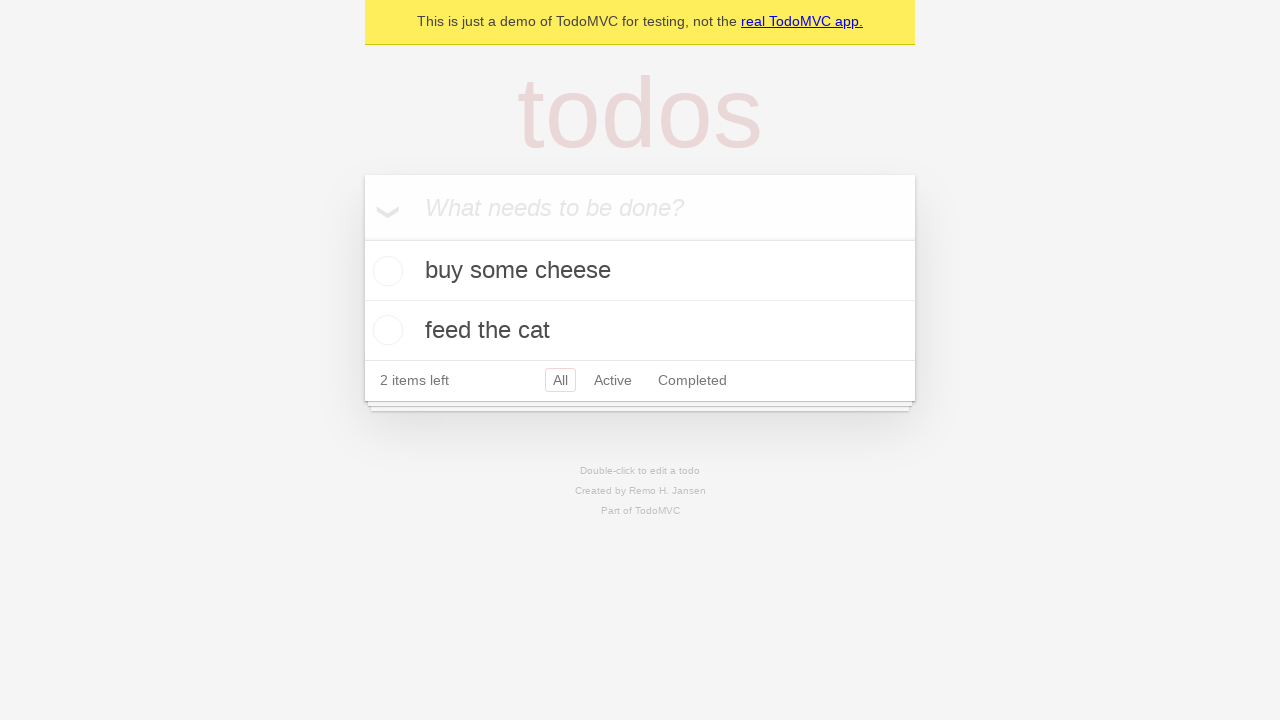

Filled input field with third todo: 'book a doctors appointment' on internal:attr=[placeholder="What needs to be done?"i]
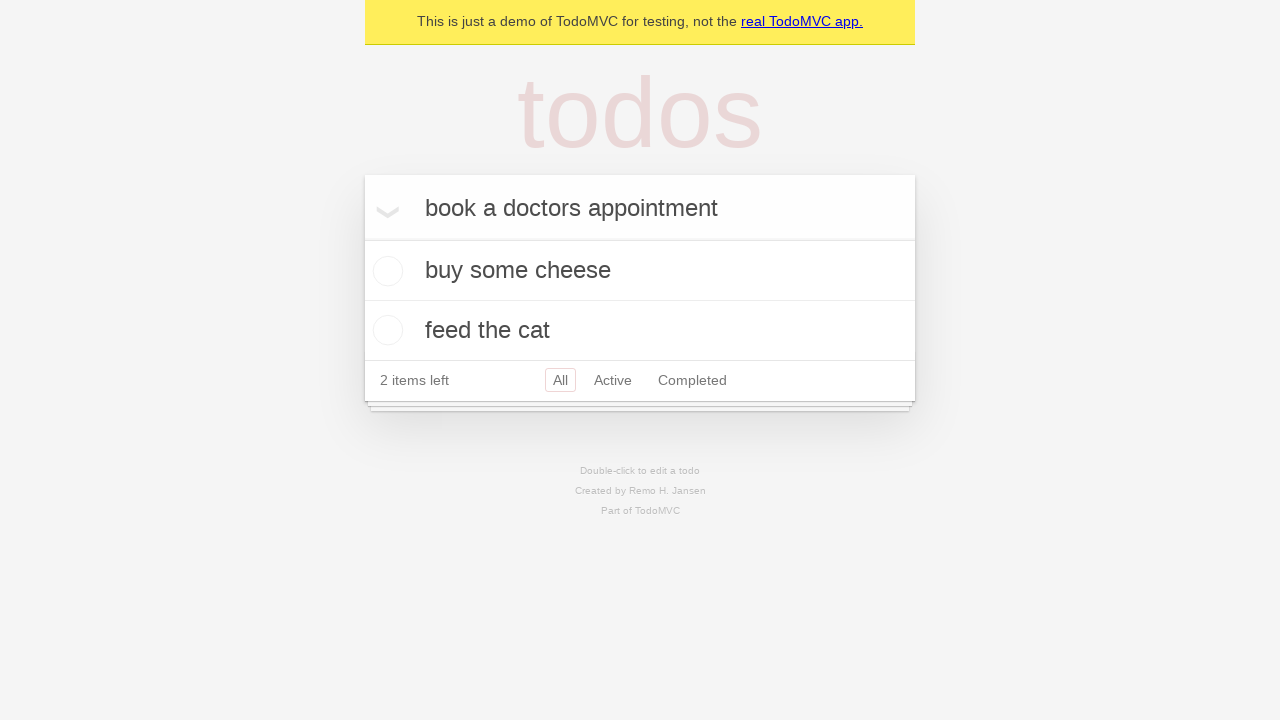

Pressed Enter to create third todo item on internal:attr=[placeholder="What needs to be done?"i]
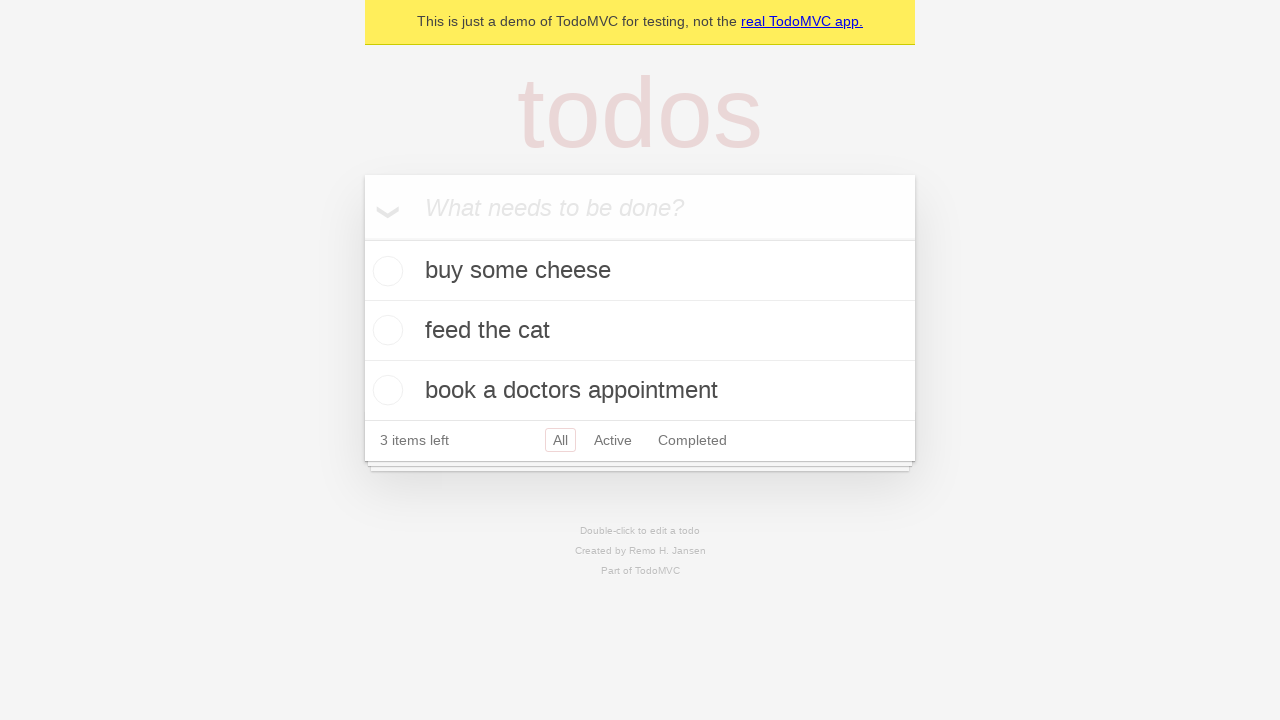

Double-clicked second todo item to enter edit mode at (640, 331) on internal:testid=[data-testid="todo-item"s] >> nth=1
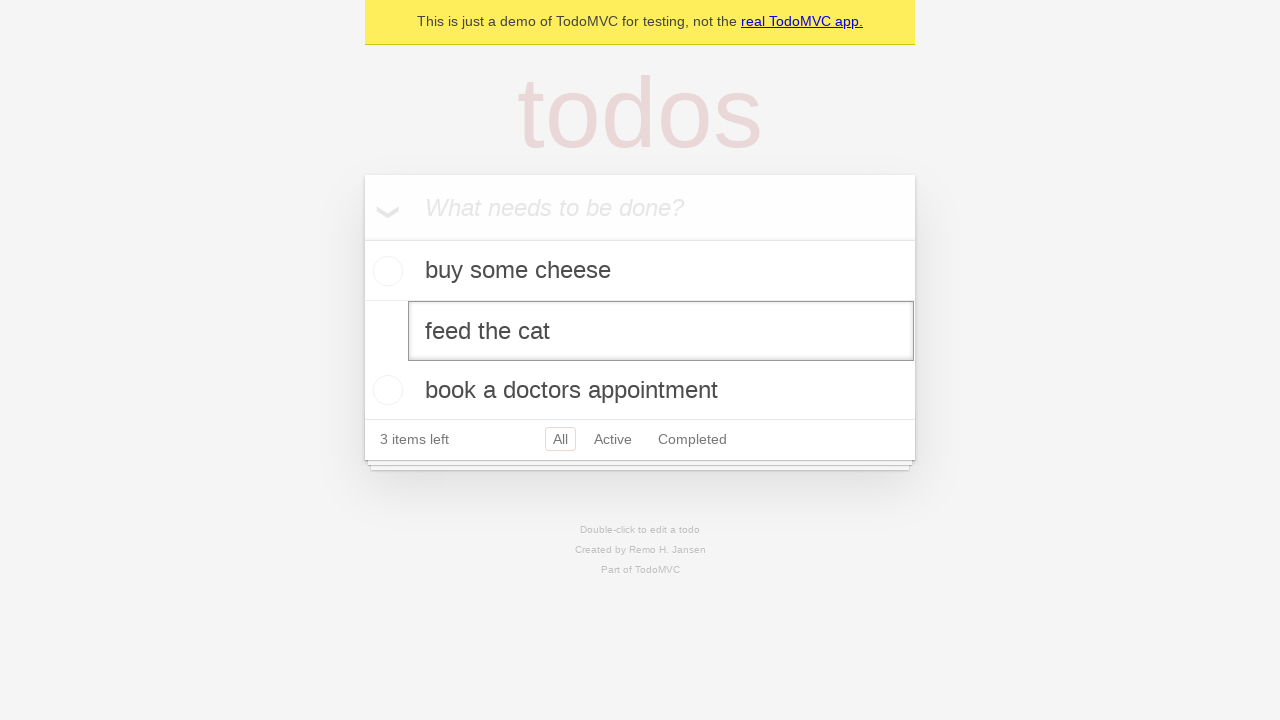

Filled edit textbox with new todo text: 'buy some sausages' on internal:testid=[data-testid="todo-item"s] >> nth=1 >> internal:role=textbox[nam
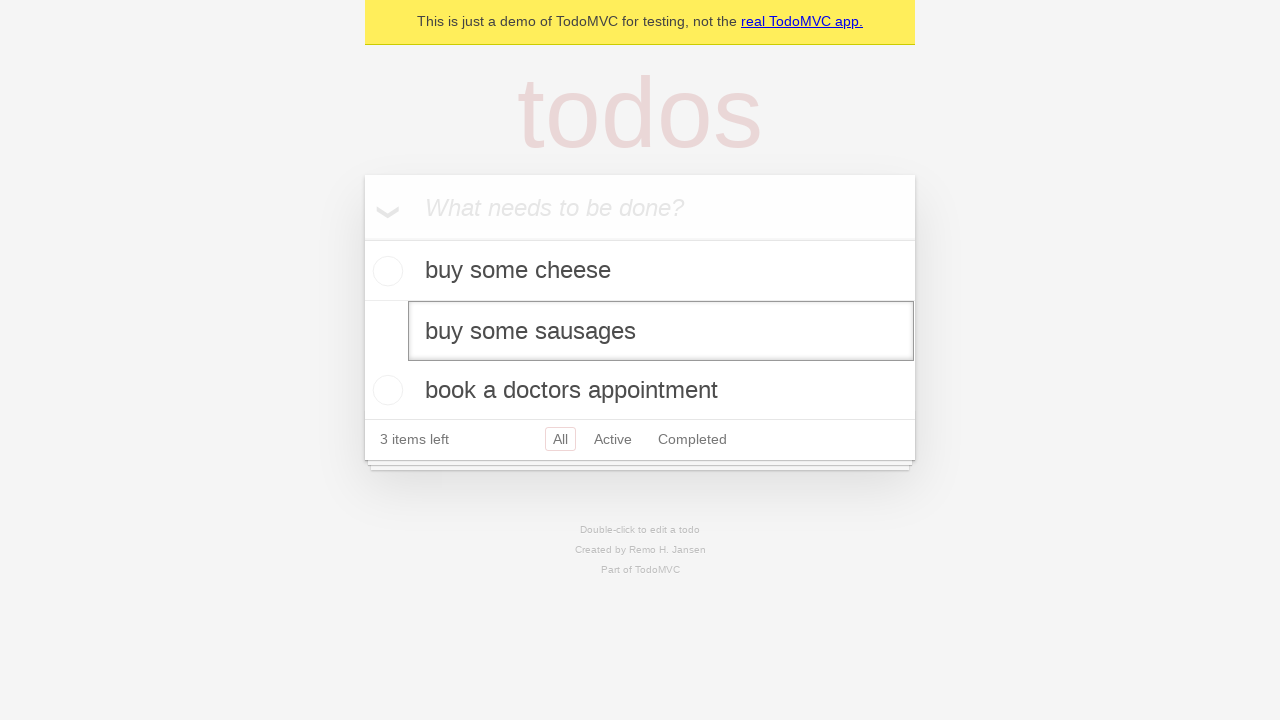

Pressed Enter to save the edited todo item on internal:testid=[data-testid="todo-item"s] >> nth=1 >> internal:role=textbox[nam
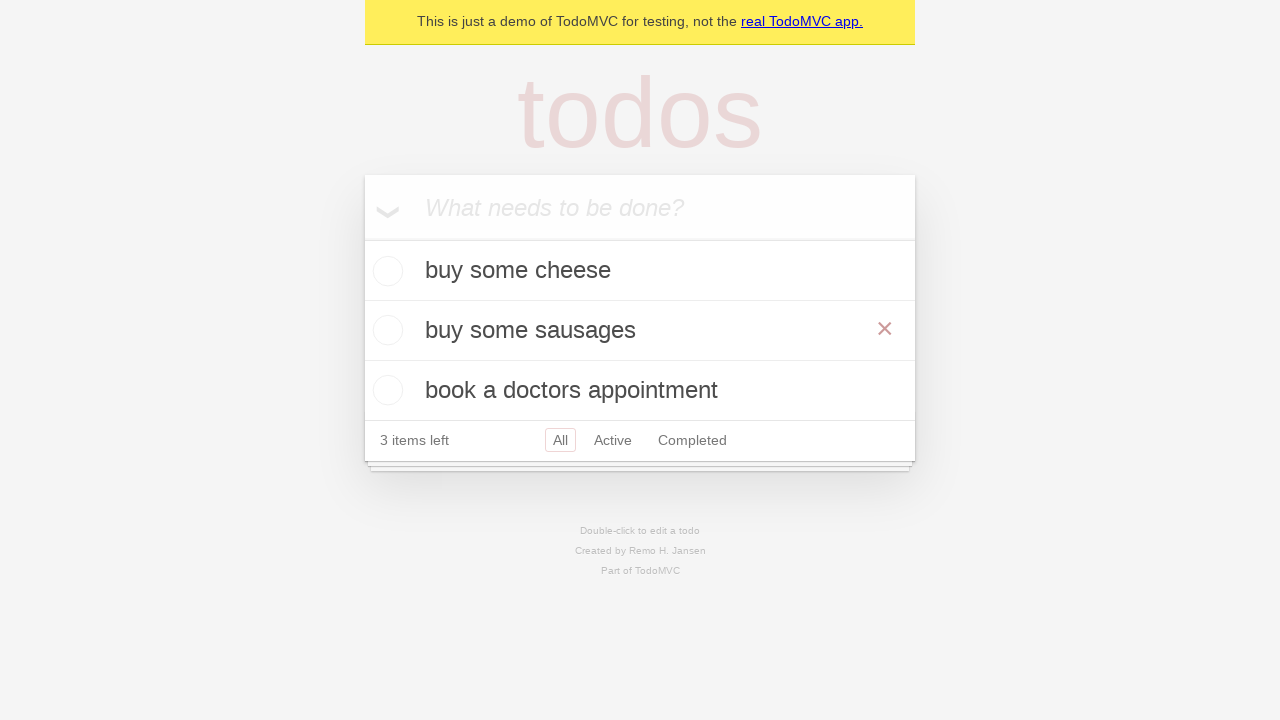

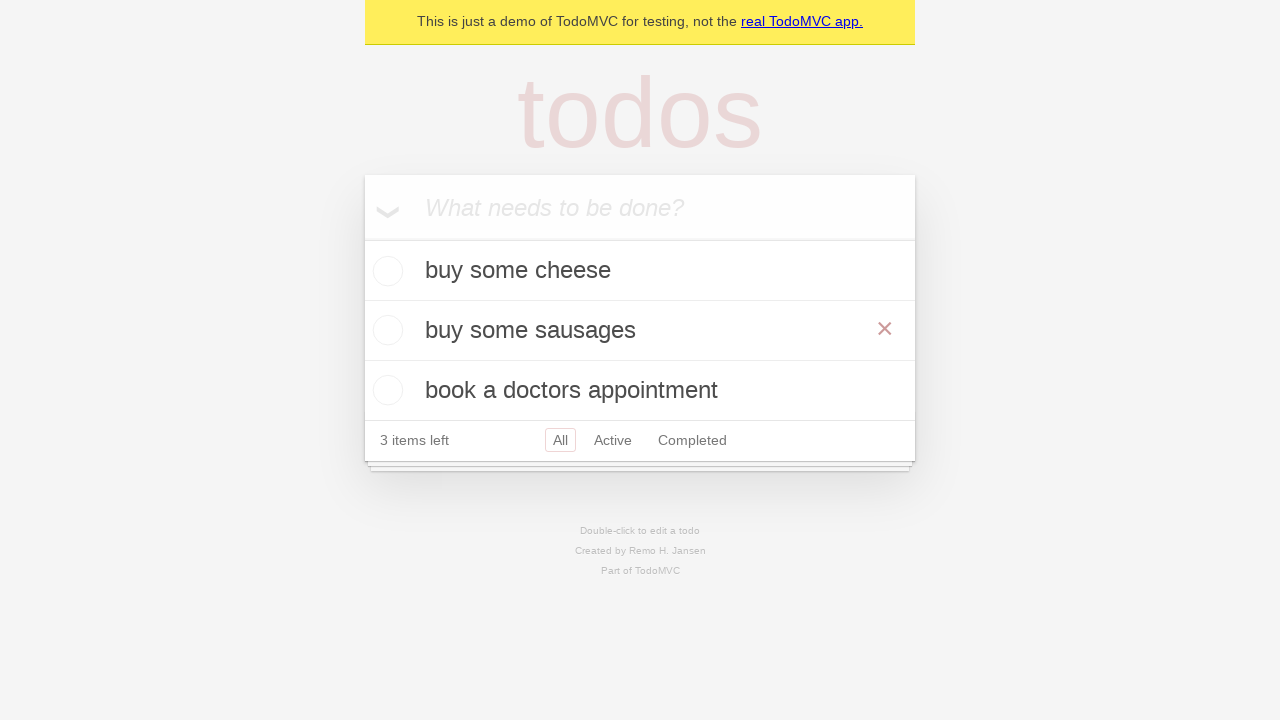